Tests the TodoMVC demo application by adding multiple todo items and verifying they appear in the list

Starting URL: https://demo.playwright.dev/todomvc

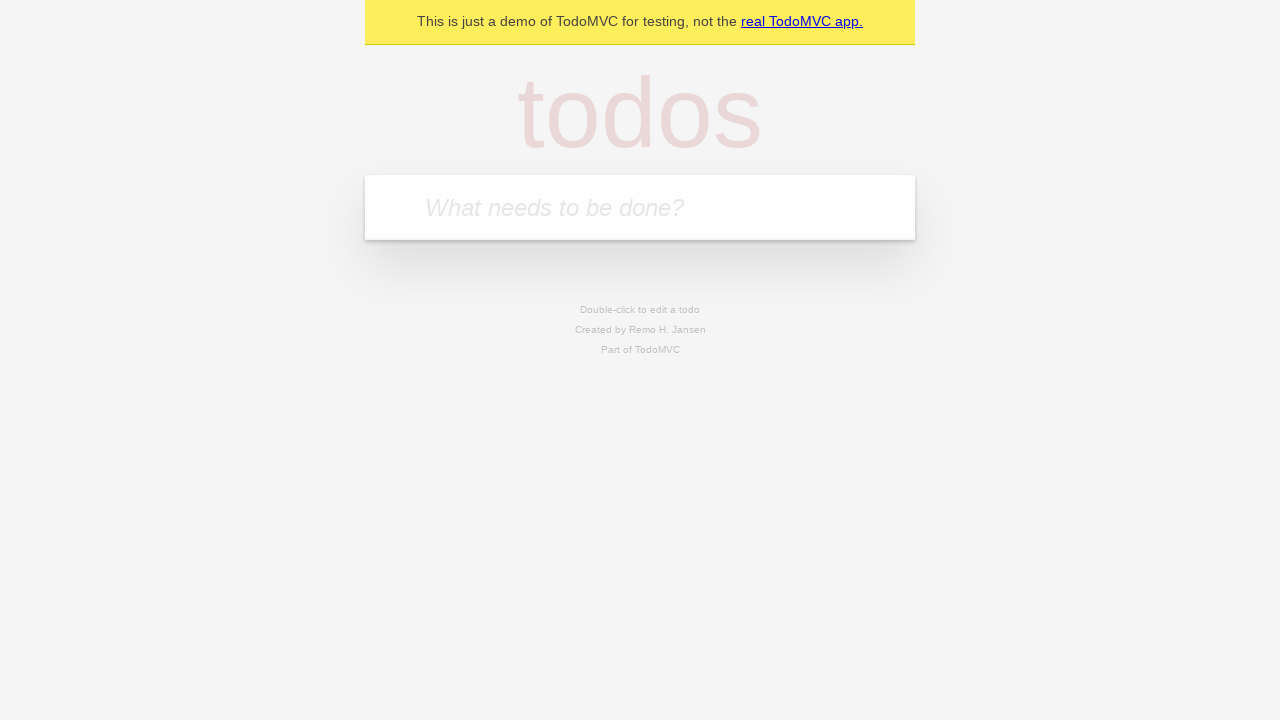

Located the todo input field with placeholder 'What needs to be done?'
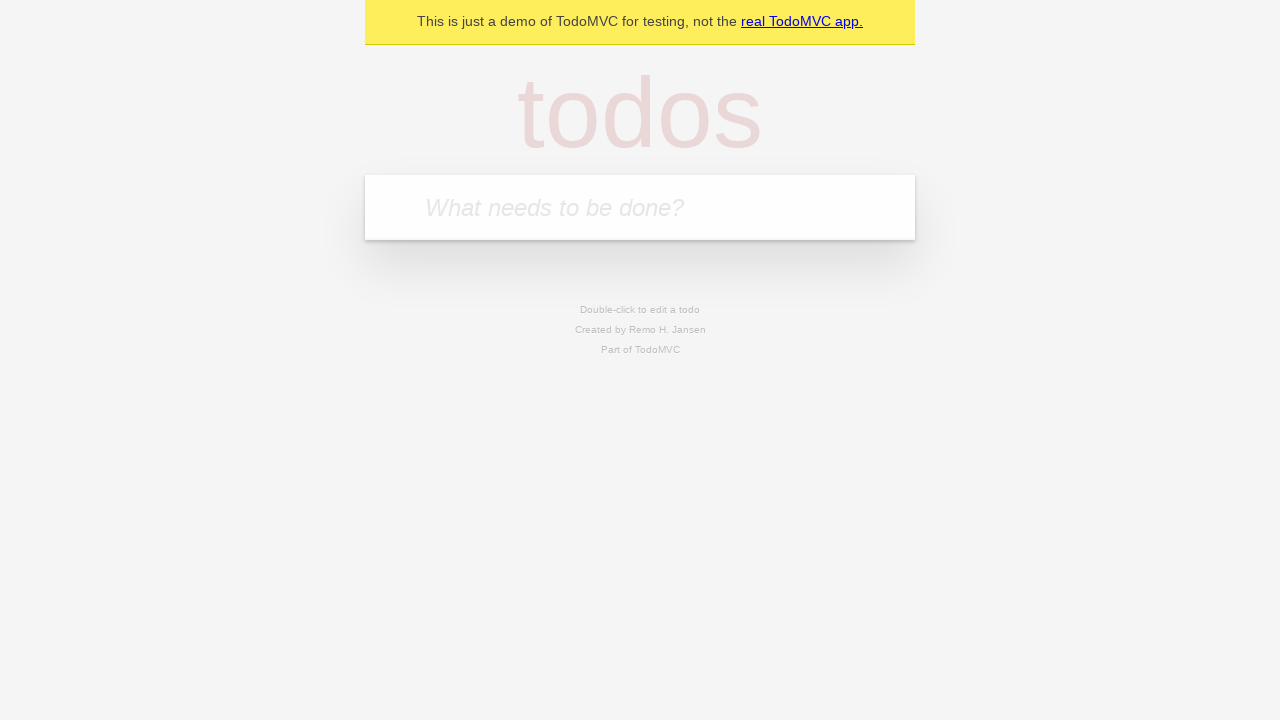

Filled todo input field with 'buy some cheese' on internal:attr=[placeholder="What needs to be done?"i]
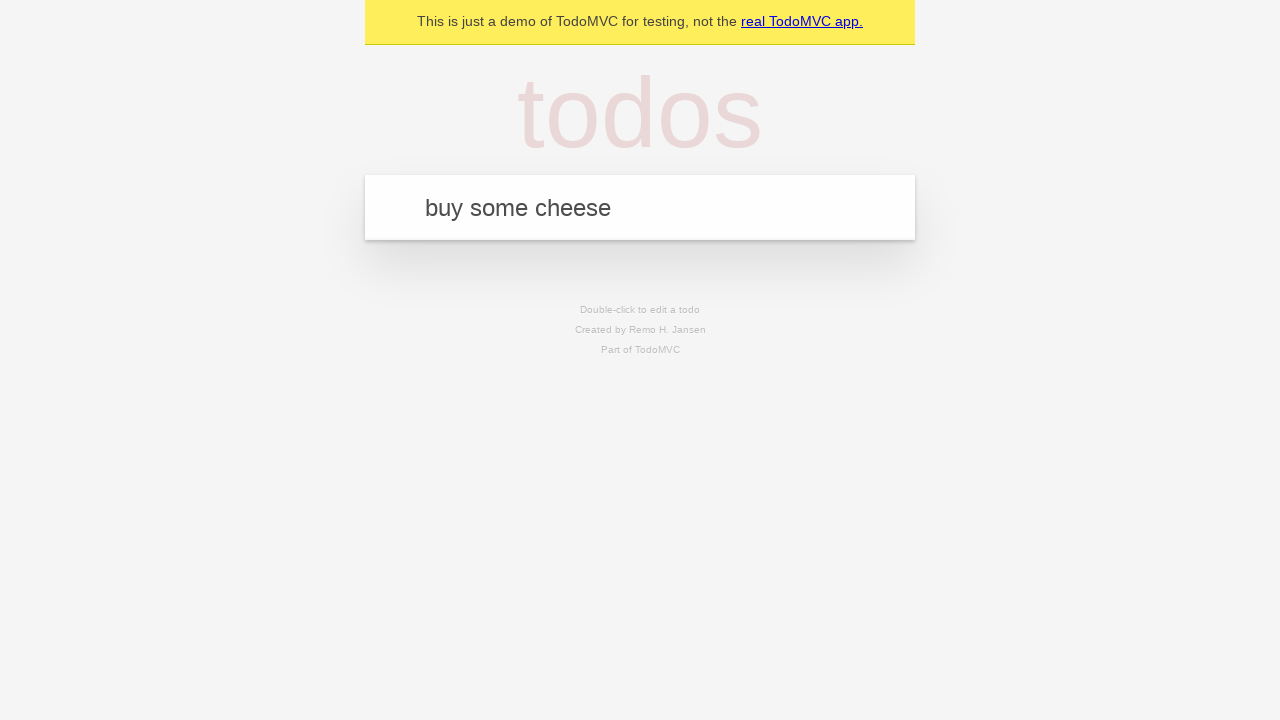

Pressed Enter to add todo item 'buy some cheese' on internal:attr=[placeholder="What needs to be done?"i]
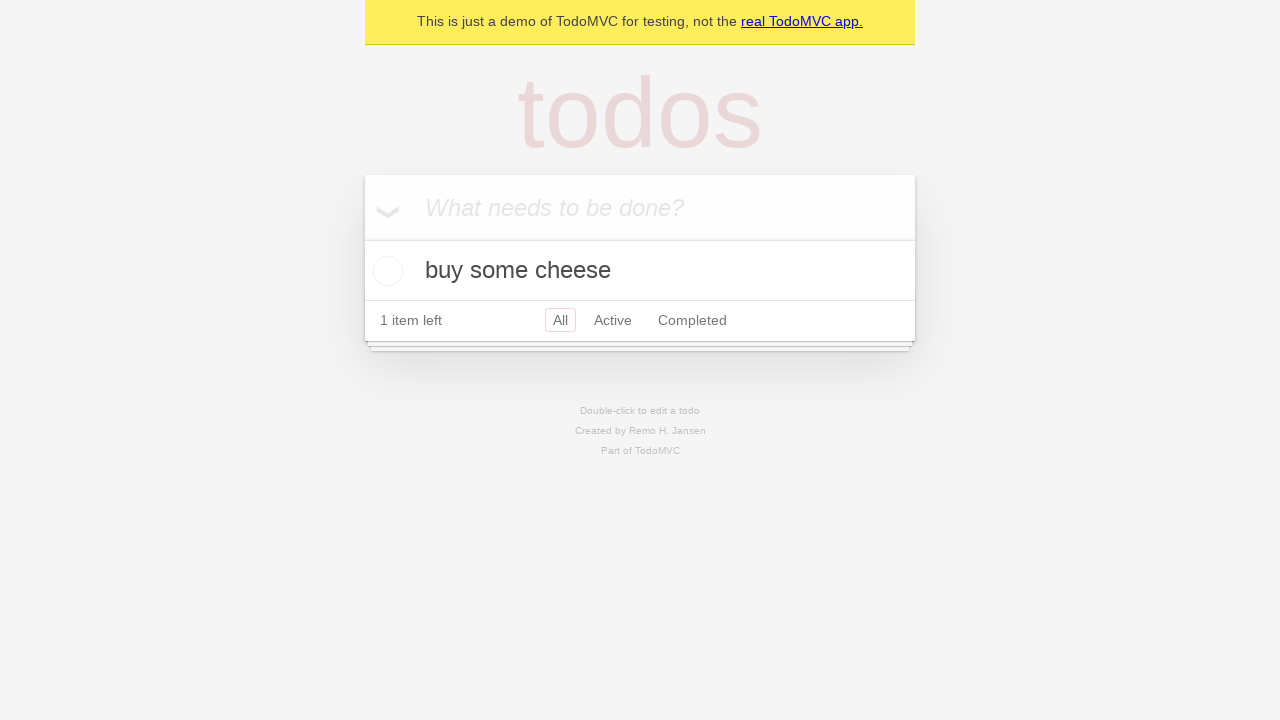

Filled todo input field with 'feed the cat' on internal:attr=[placeholder="What needs to be done?"i]
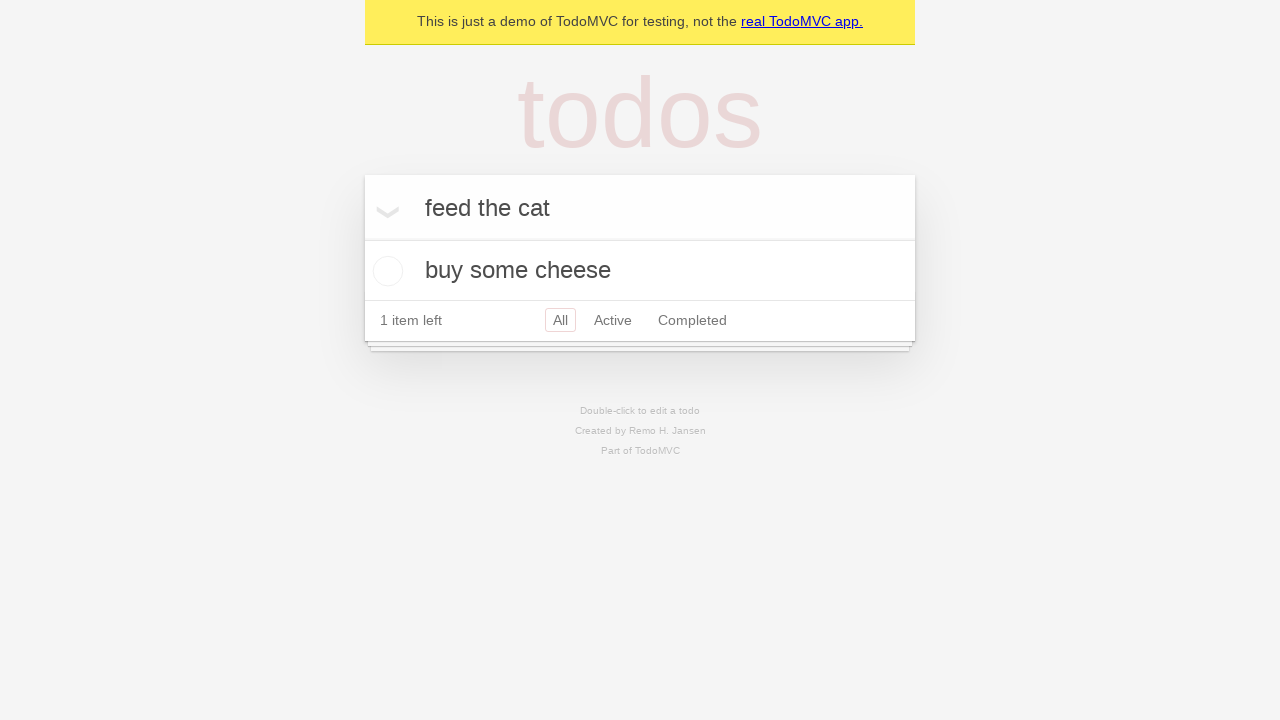

Pressed Enter to add todo item 'feed the cat' on internal:attr=[placeholder="What needs to be done?"i]
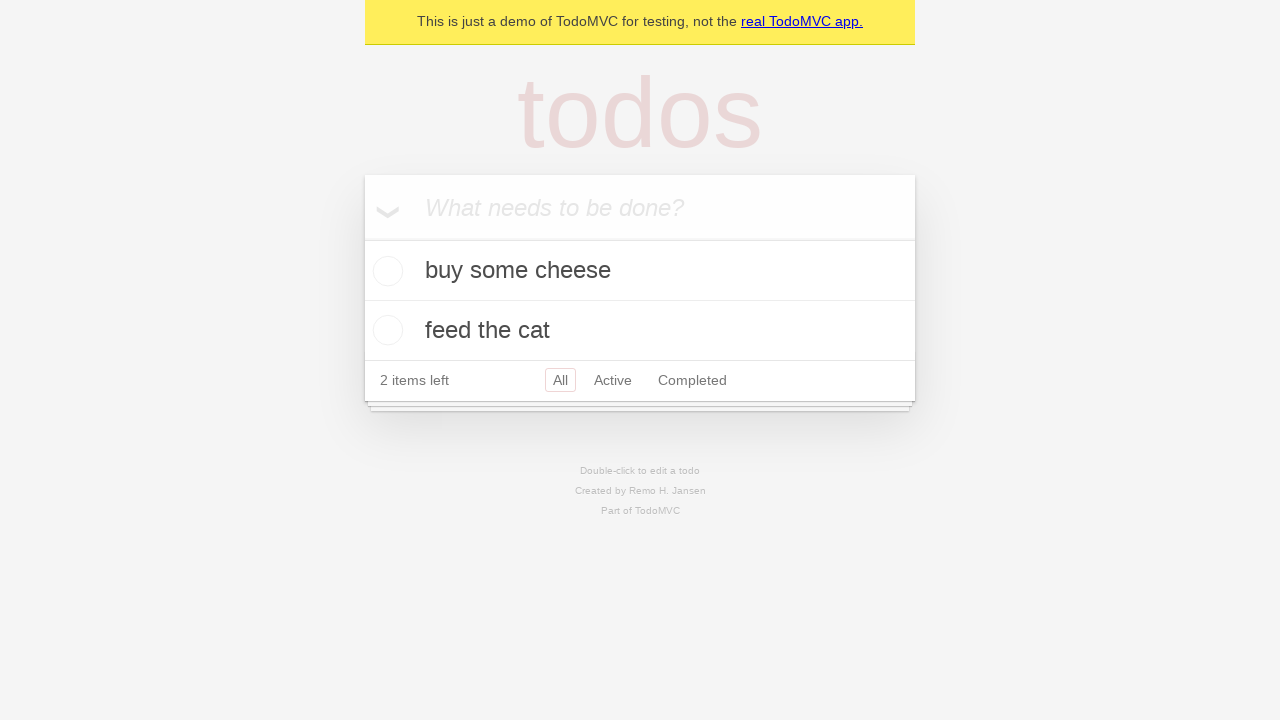

Filled todo input field with 'book a doctors appointment' on internal:attr=[placeholder="What needs to be done?"i]
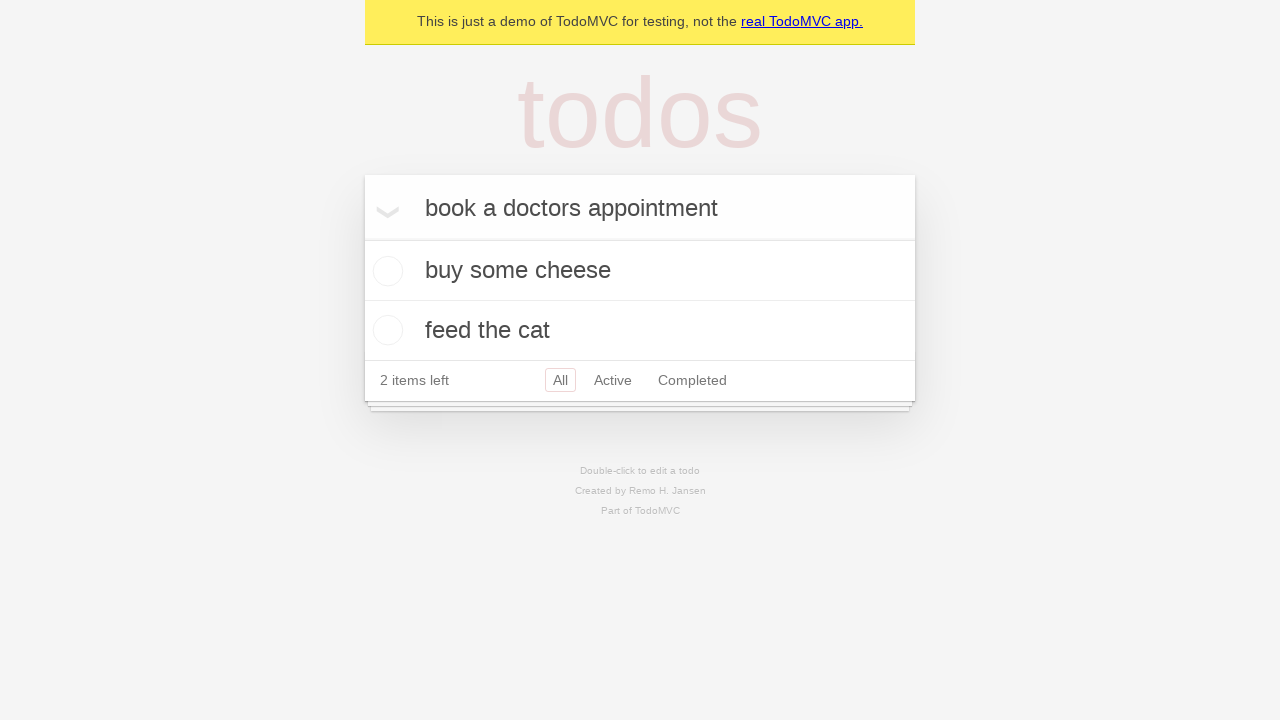

Pressed Enter to add todo item 'book a doctors appointment' on internal:attr=[placeholder="What needs to be done?"i]
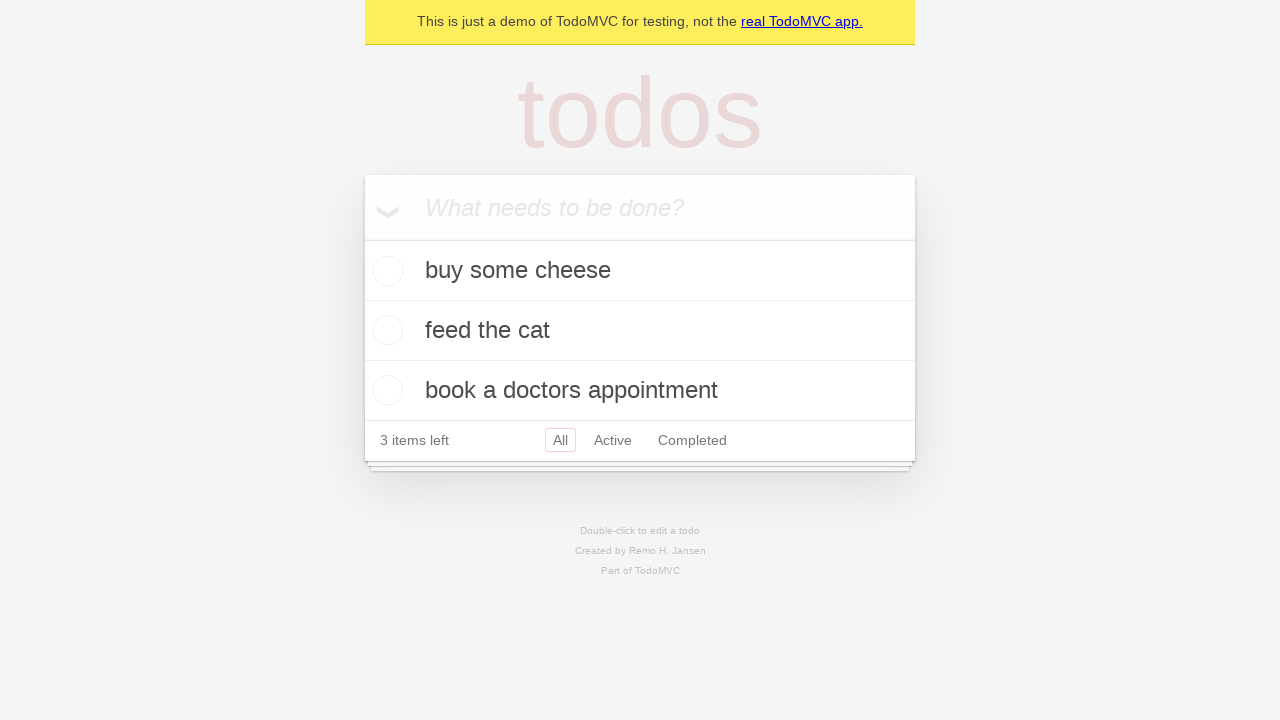

Waited for todo items to appear in the list
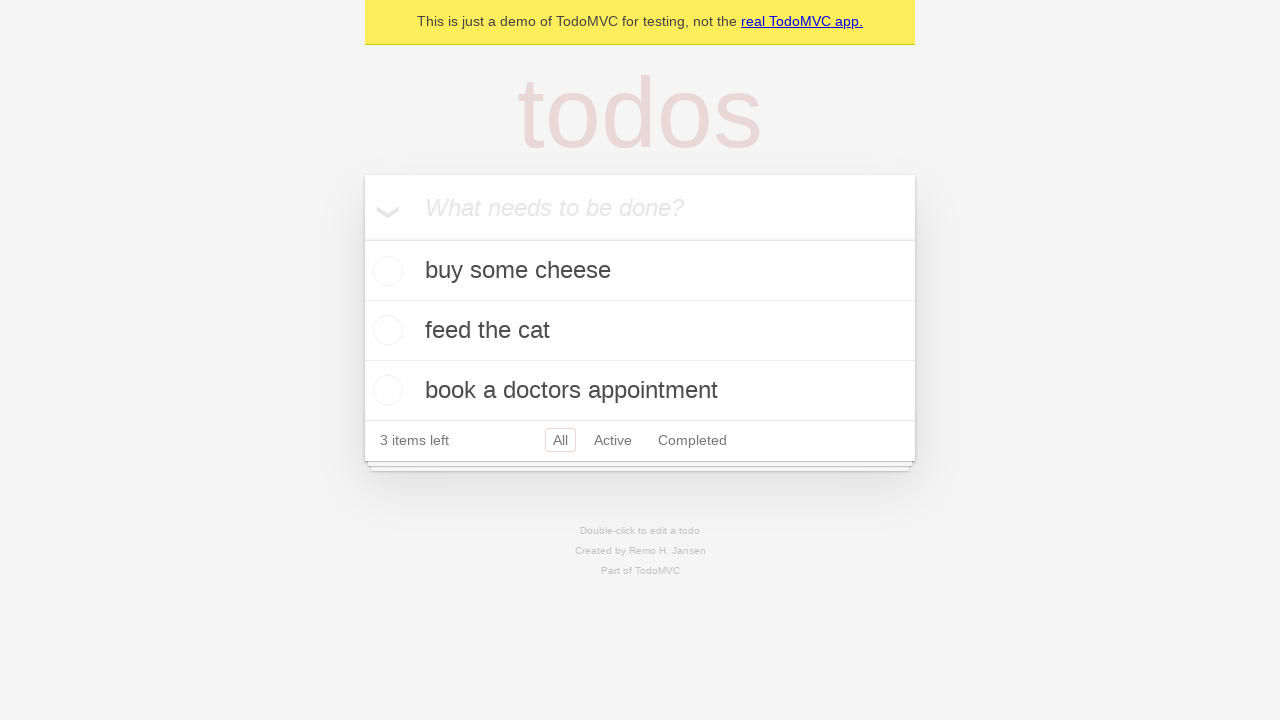

Verified that all 3 todo items were added to the list
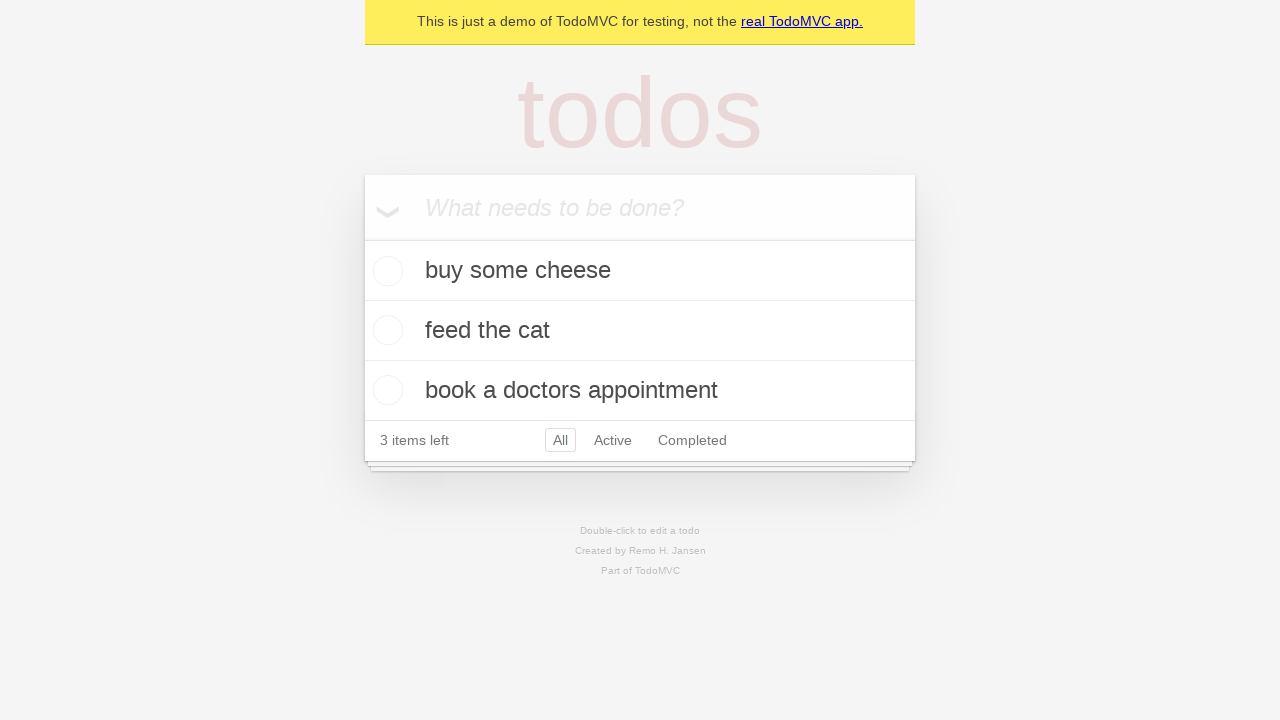

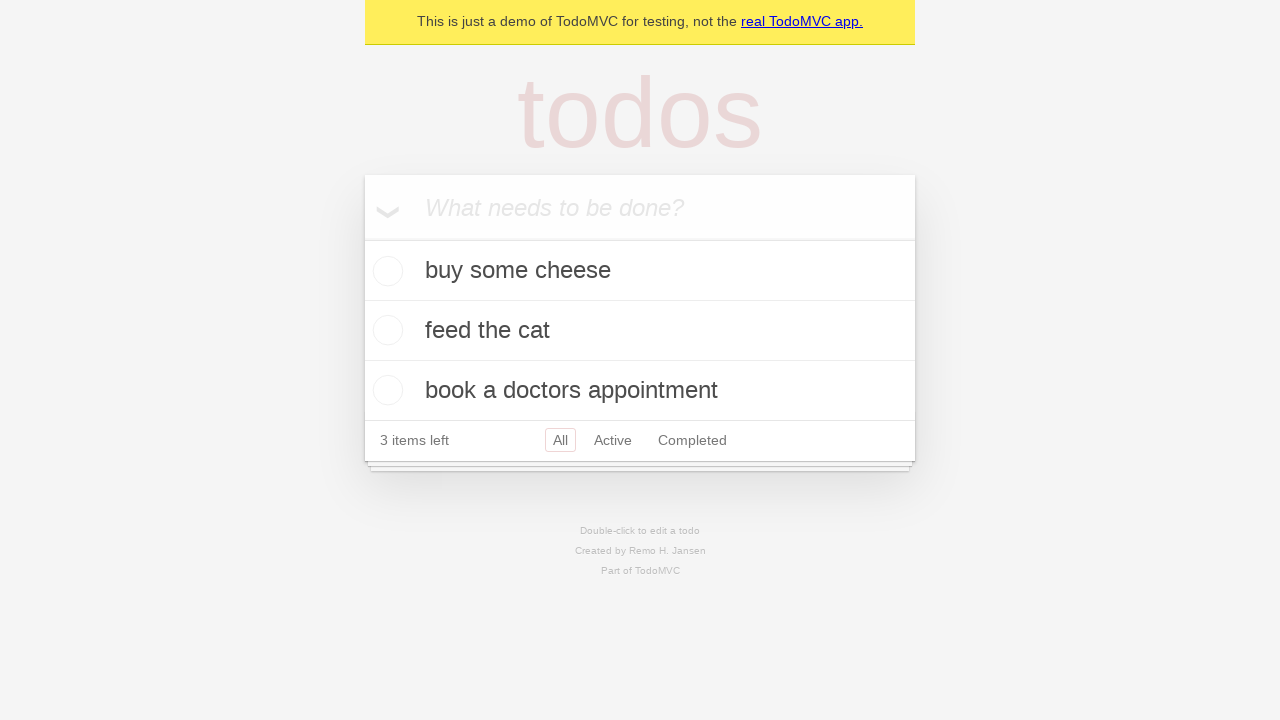